Tests the macOS download button by clicking it to initiate the download.

Starting URL: https://www.shaberi.com/tw

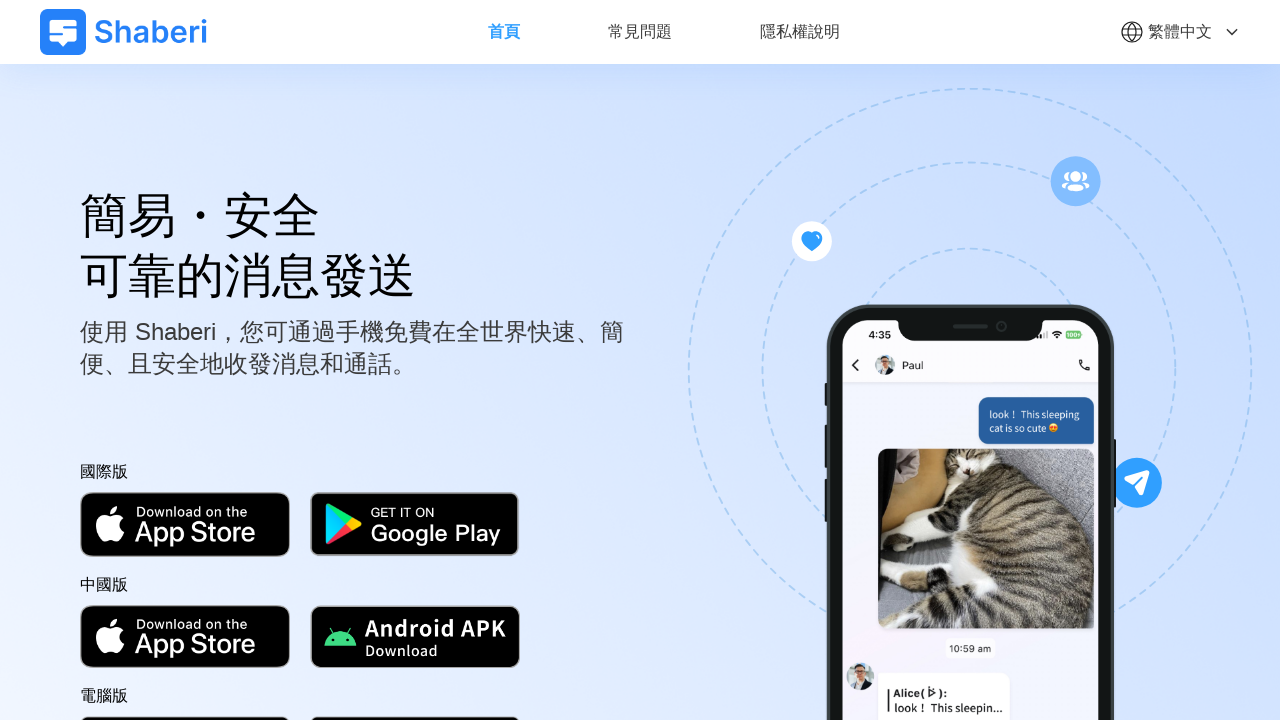

Located macOS download button
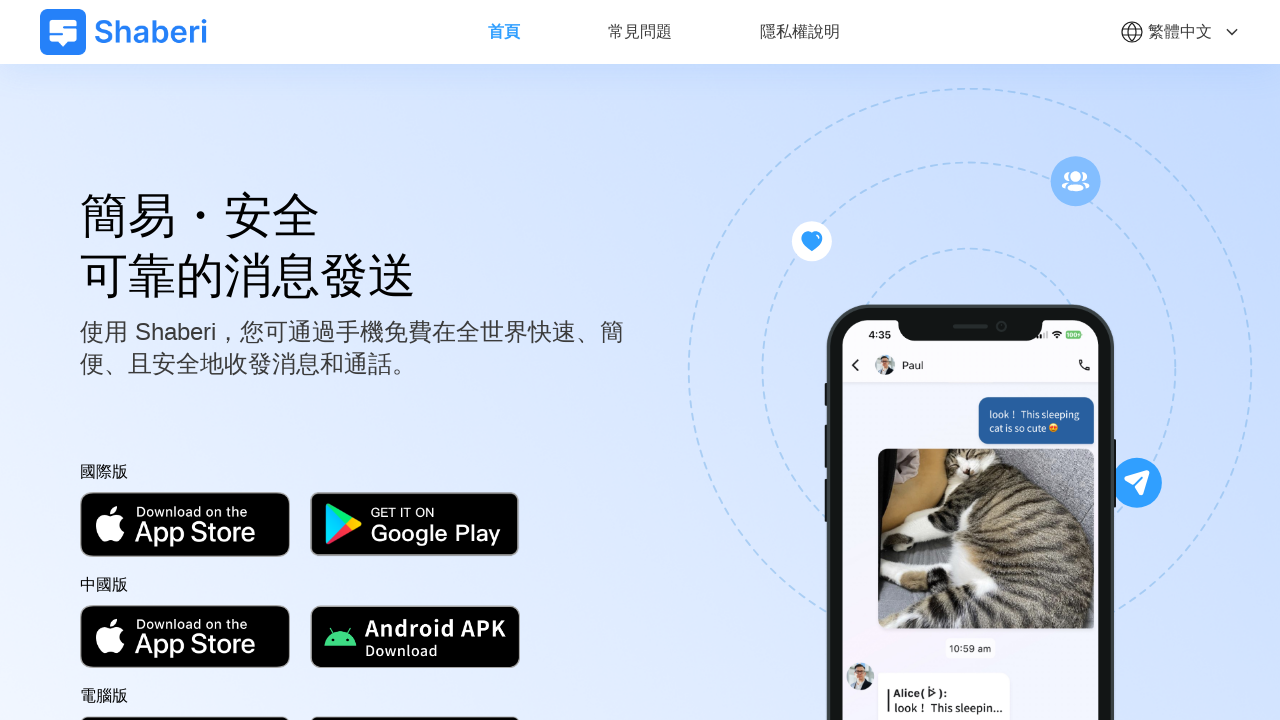

Clicked macOS download button to initiate download at (185, 685) on xpath=//*[@id="__layout"]/div/main/section[1]/div/div[1]/div/div[3]/div/a[1]
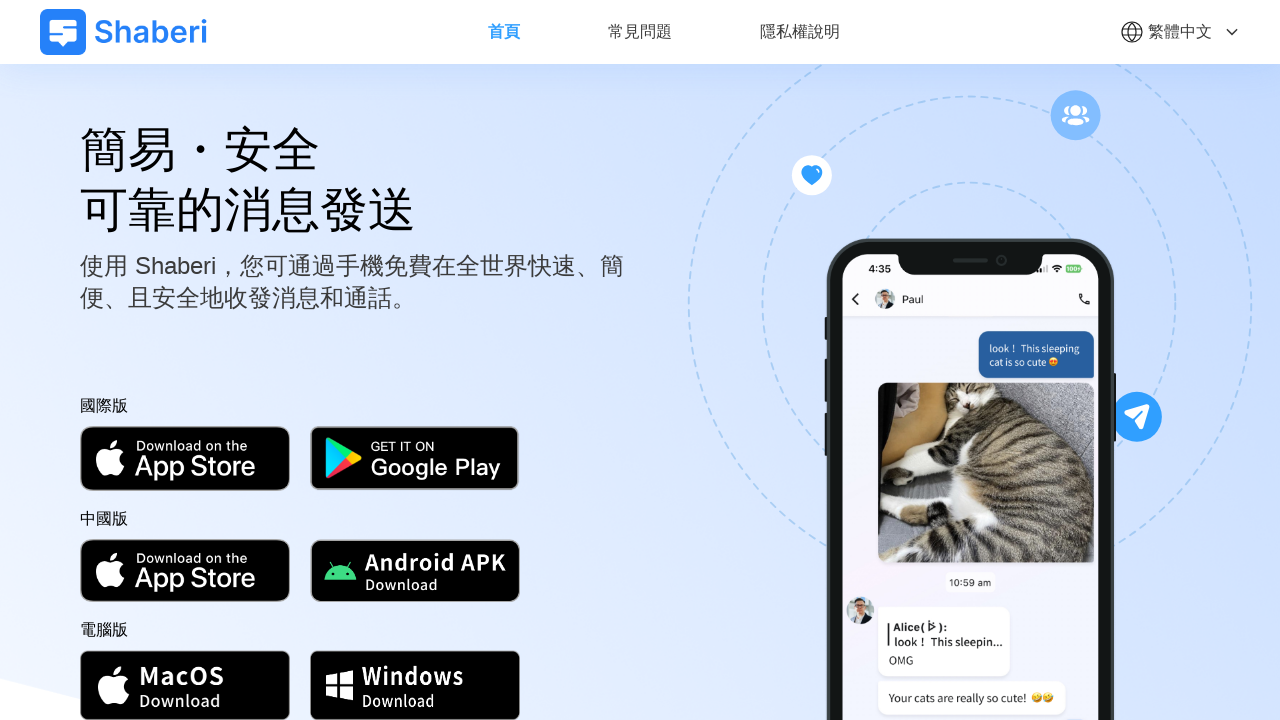

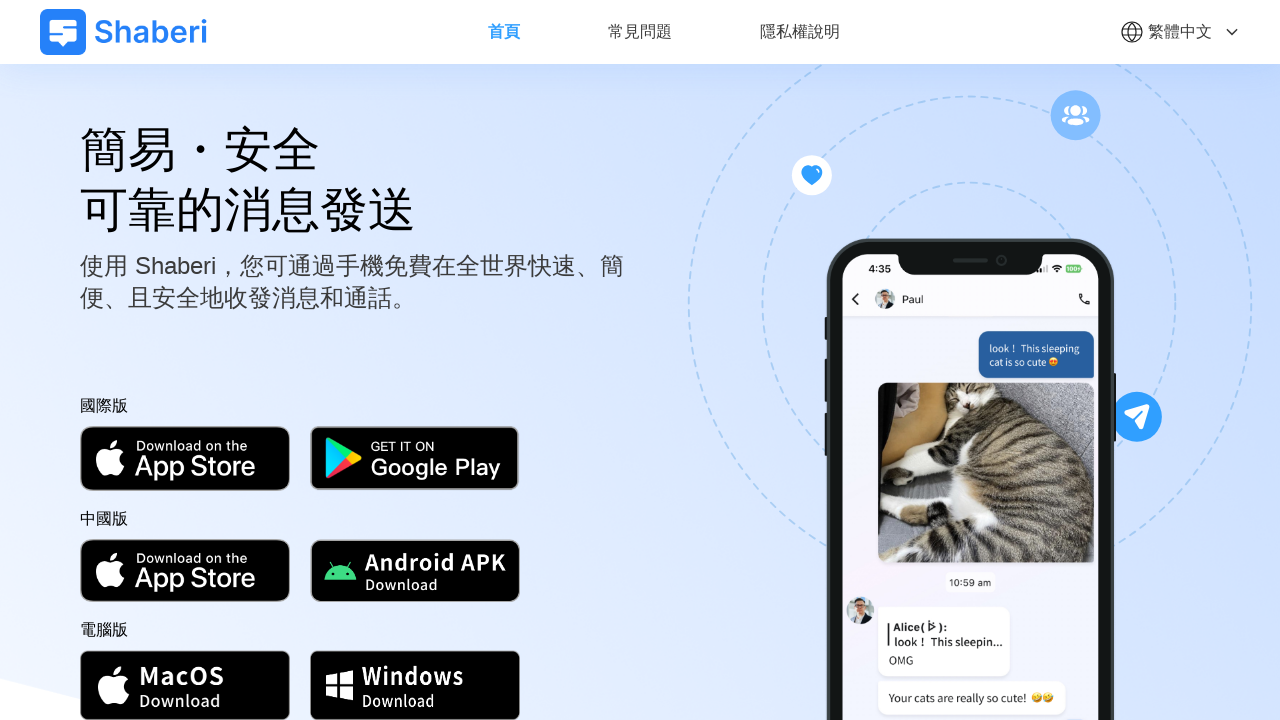